Tests dropdown selection functionality and passenger count selection on a travel booking form, demonstrating various dropdown selection methods and incrementing passenger counts

Starting URL: https://rahulshettyacademy.com/dropdownsPractise/

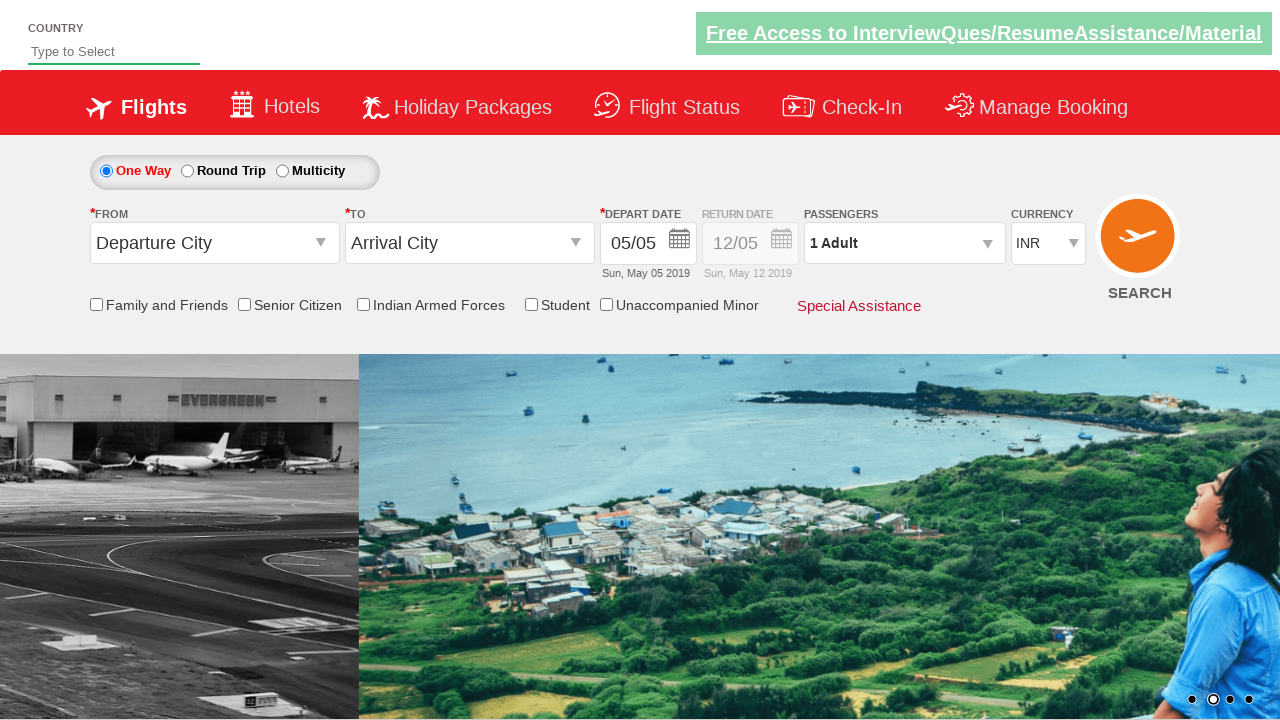

Located currency dropdown element
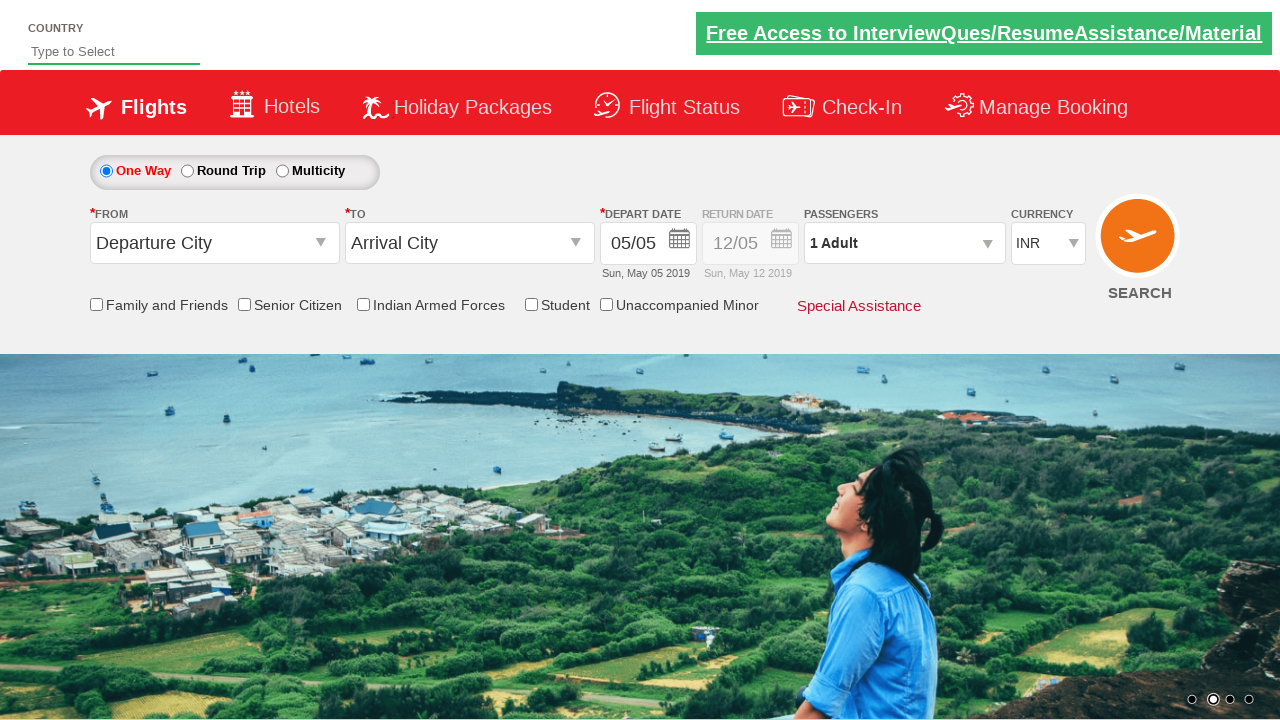

Selected currency dropdown option by index (4th option) on #ctl00_mainContent_DropDownListCurrency
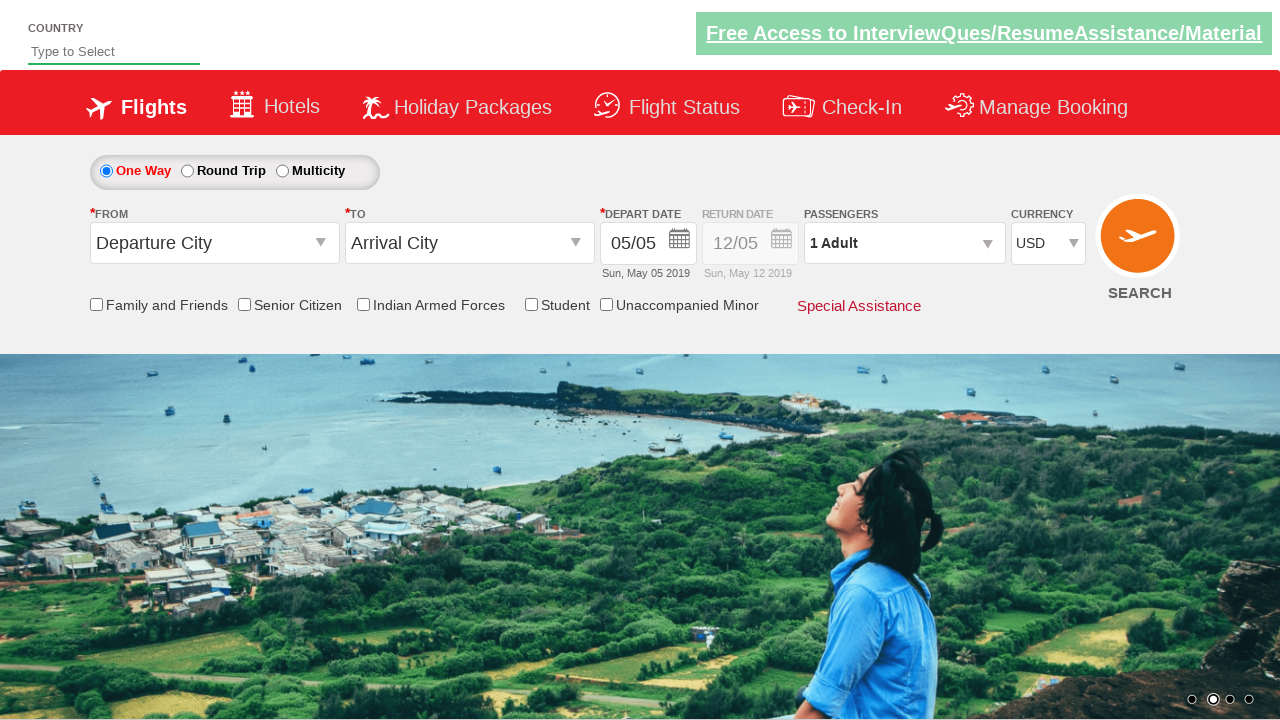

Selected AED currency by visible text on #ctl00_mainContent_DropDownListCurrency
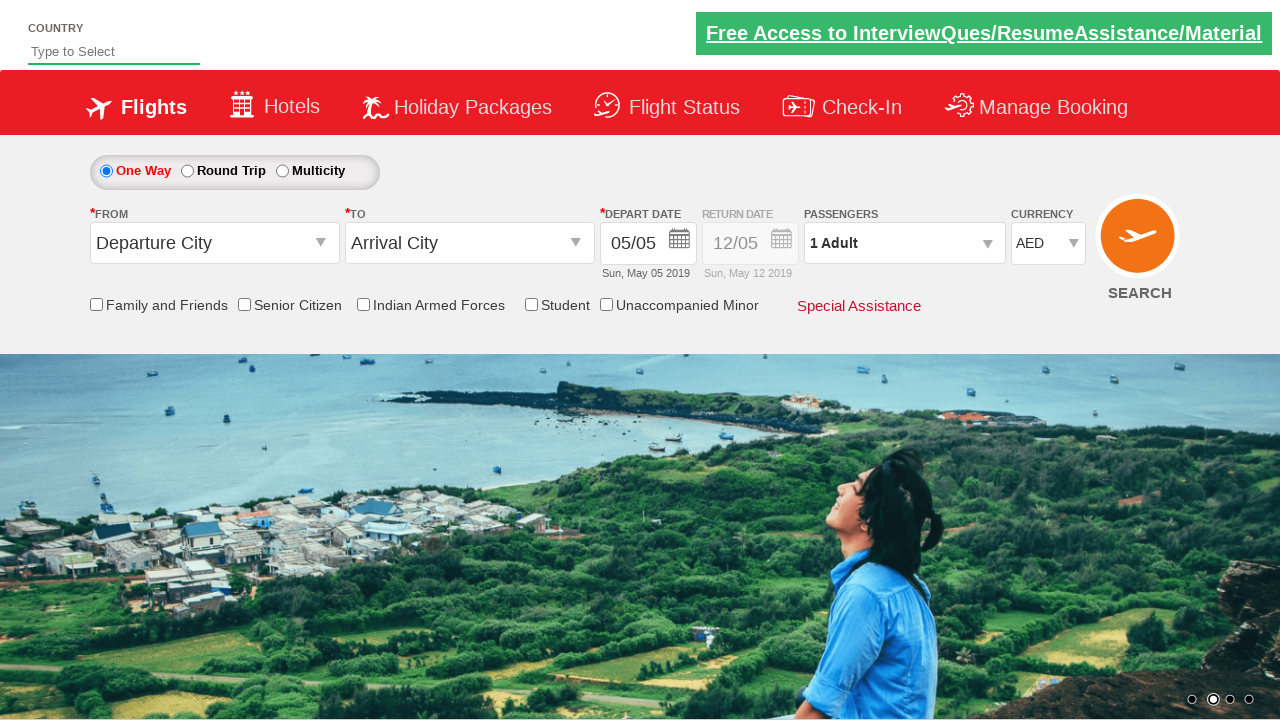

Selected INR currency by value on #ctl00_mainContent_DropDownListCurrency
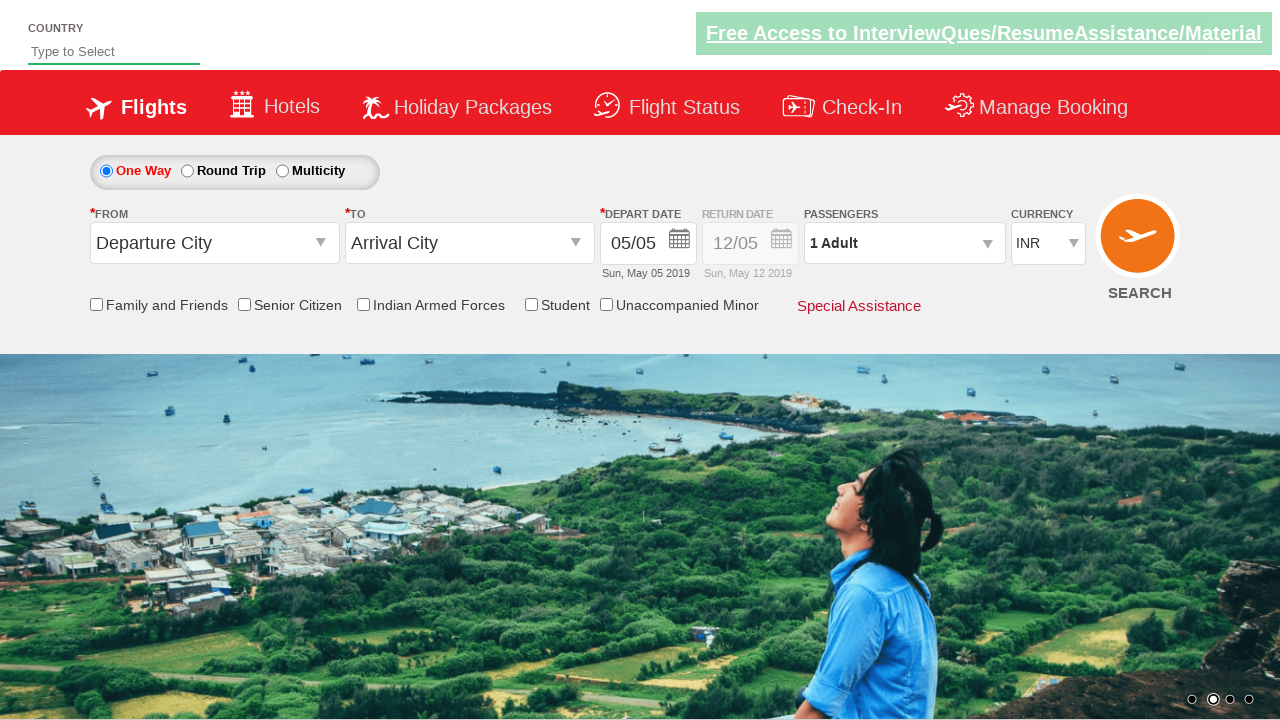

Clicked passenger info div to open passenger selection panel at (904, 243) on #divpaxinfo
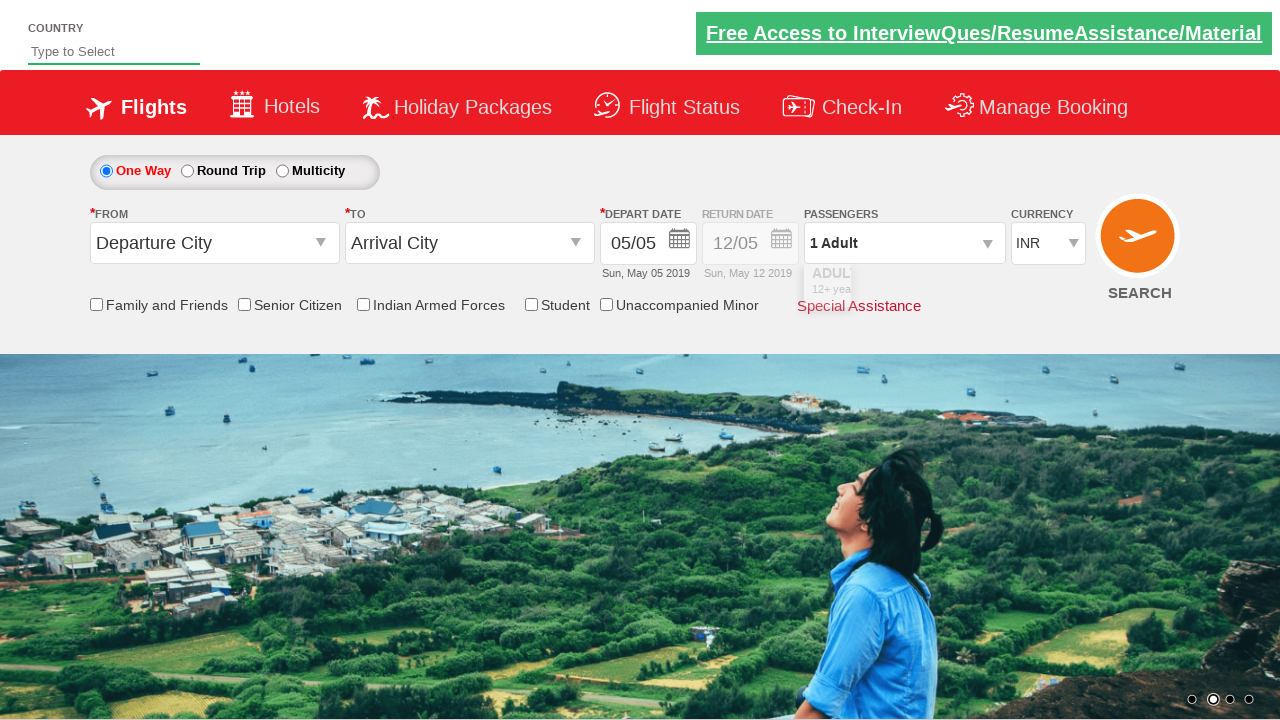

Waited 500ms for passenger selection panel to load
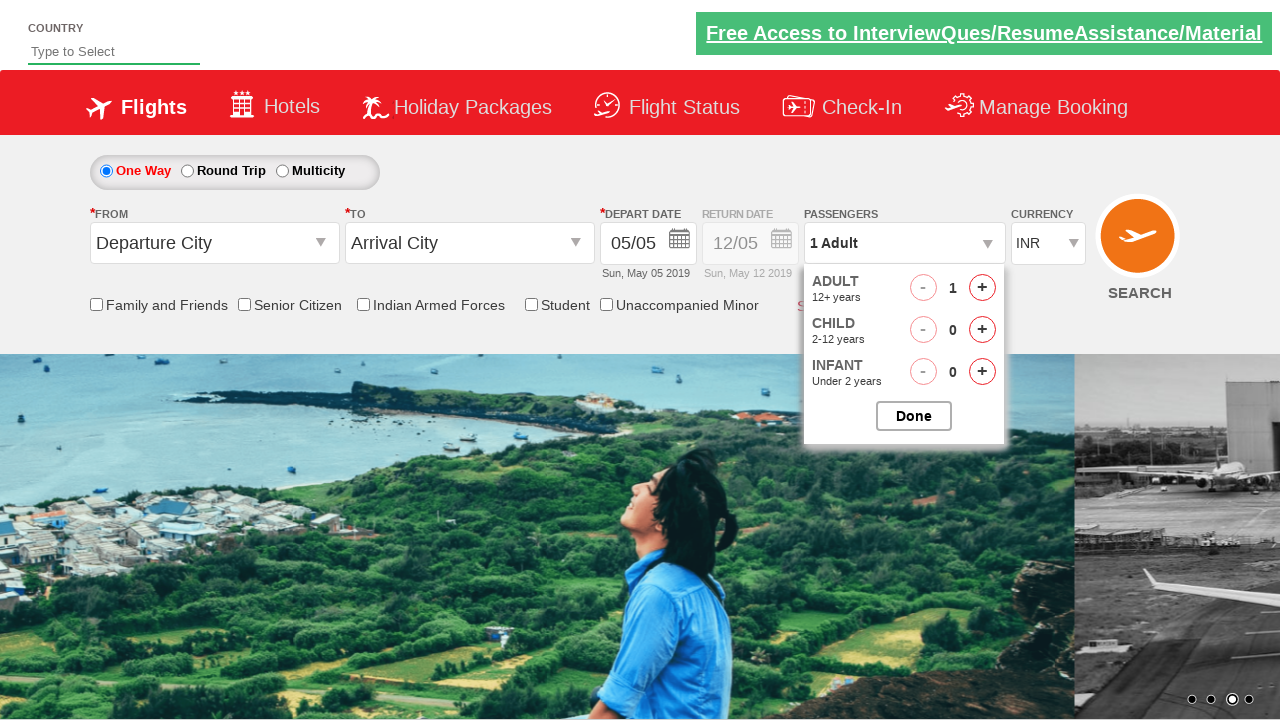

Incremented adult passenger count (iteration 1/4) at (982, 288) on #hrefIncAdt
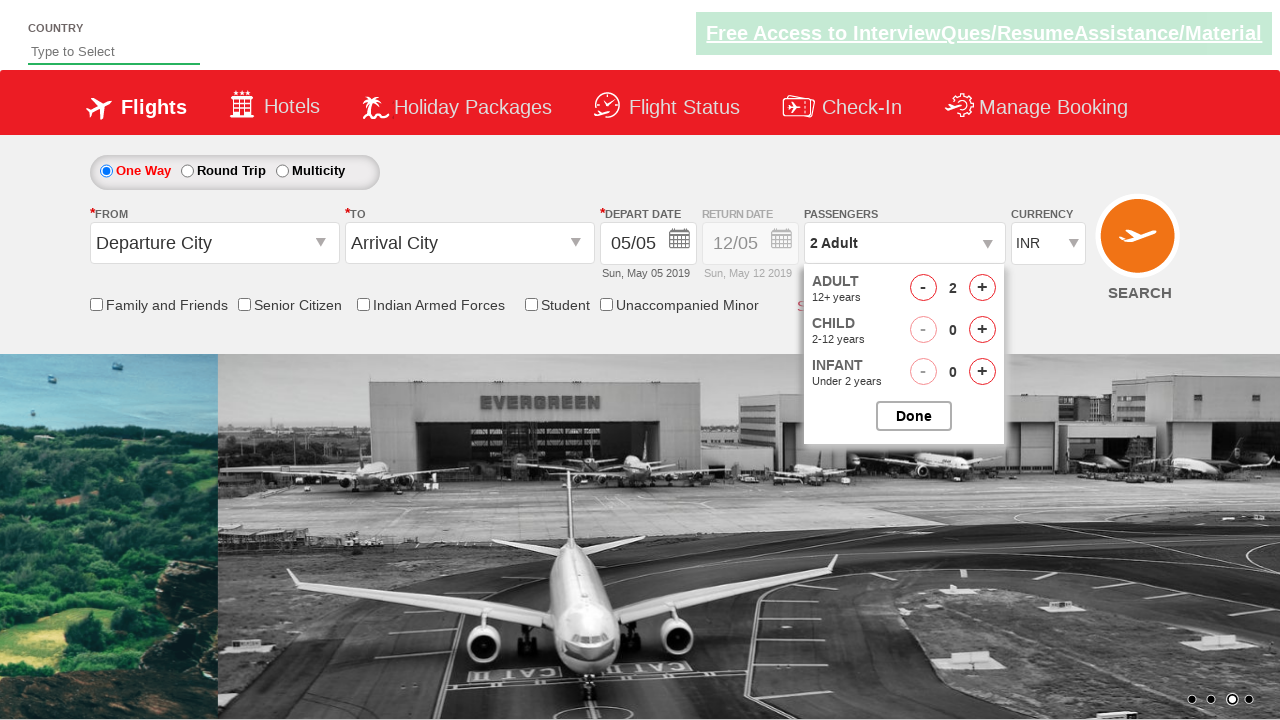

Incremented adult passenger count (iteration 2/4) at (982, 288) on #hrefIncAdt
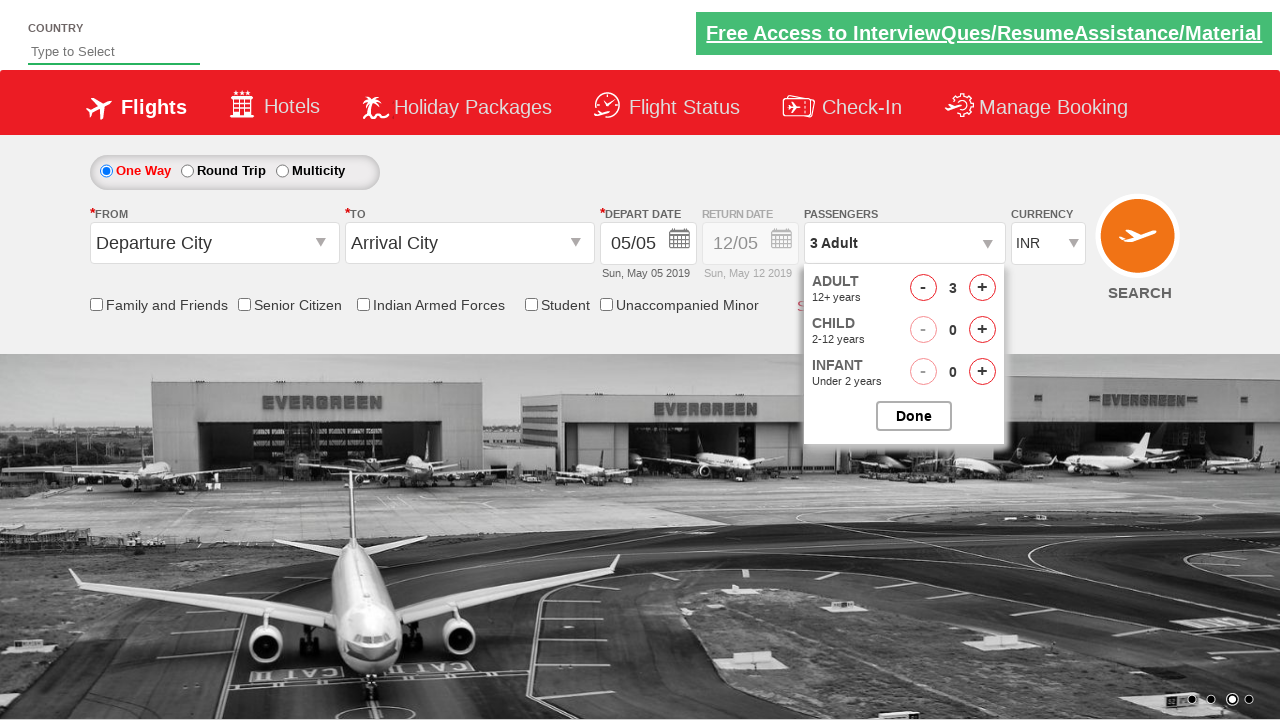

Incremented adult passenger count (iteration 3/4) at (982, 288) on #hrefIncAdt
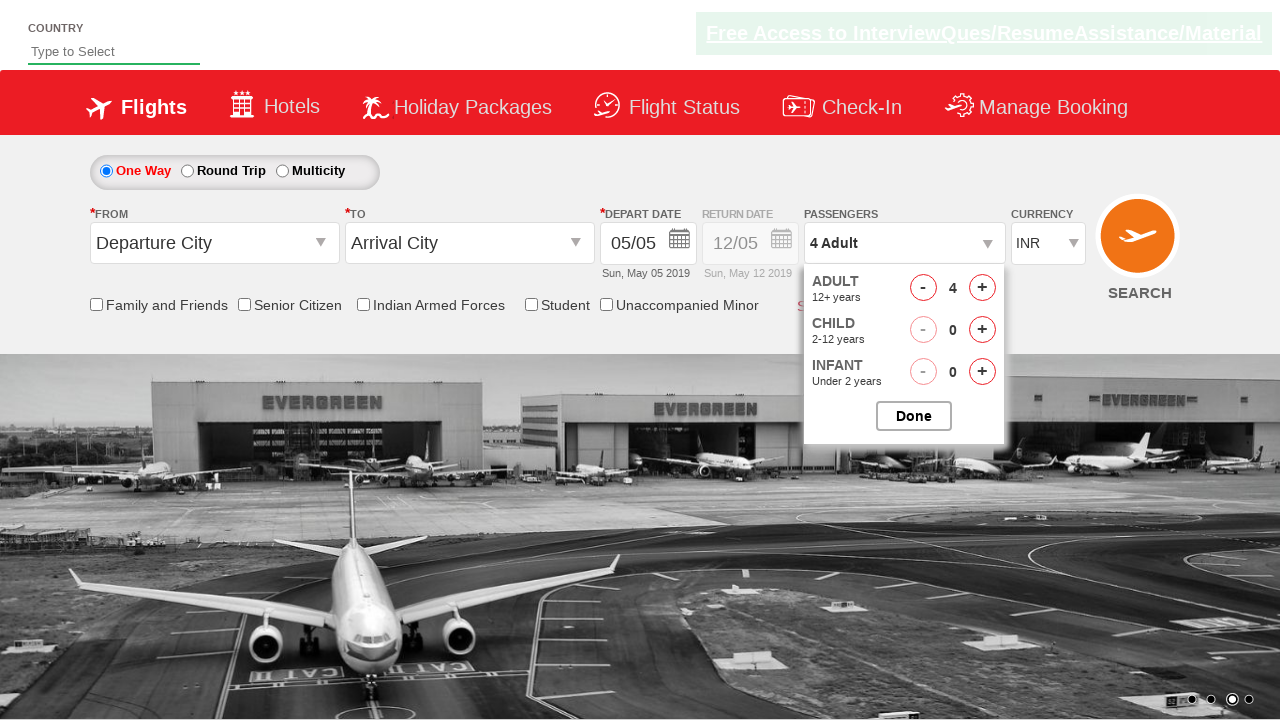

Incremented adult passenger count (iteration 4/4) at (982, 288) on #hrefIncAdt
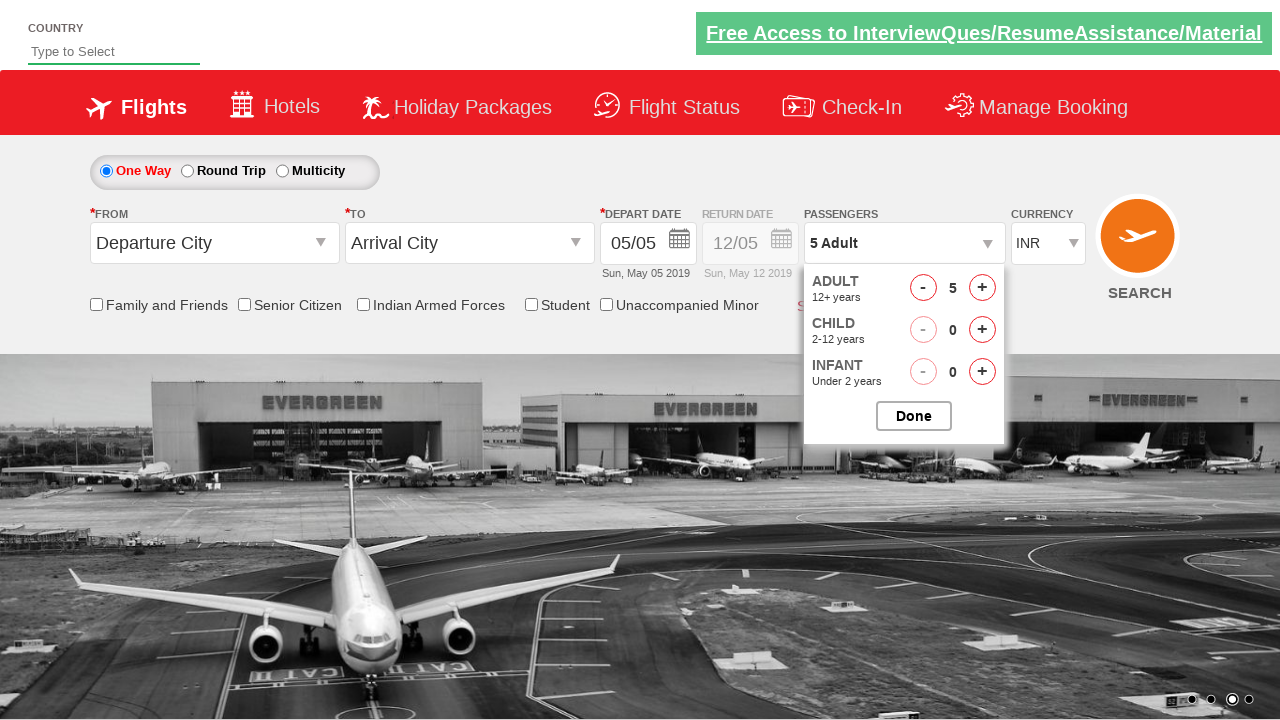

Incremented adult passenger count to reach 9 adults (current: 6) at (982, 288) on #hrefIncAdt
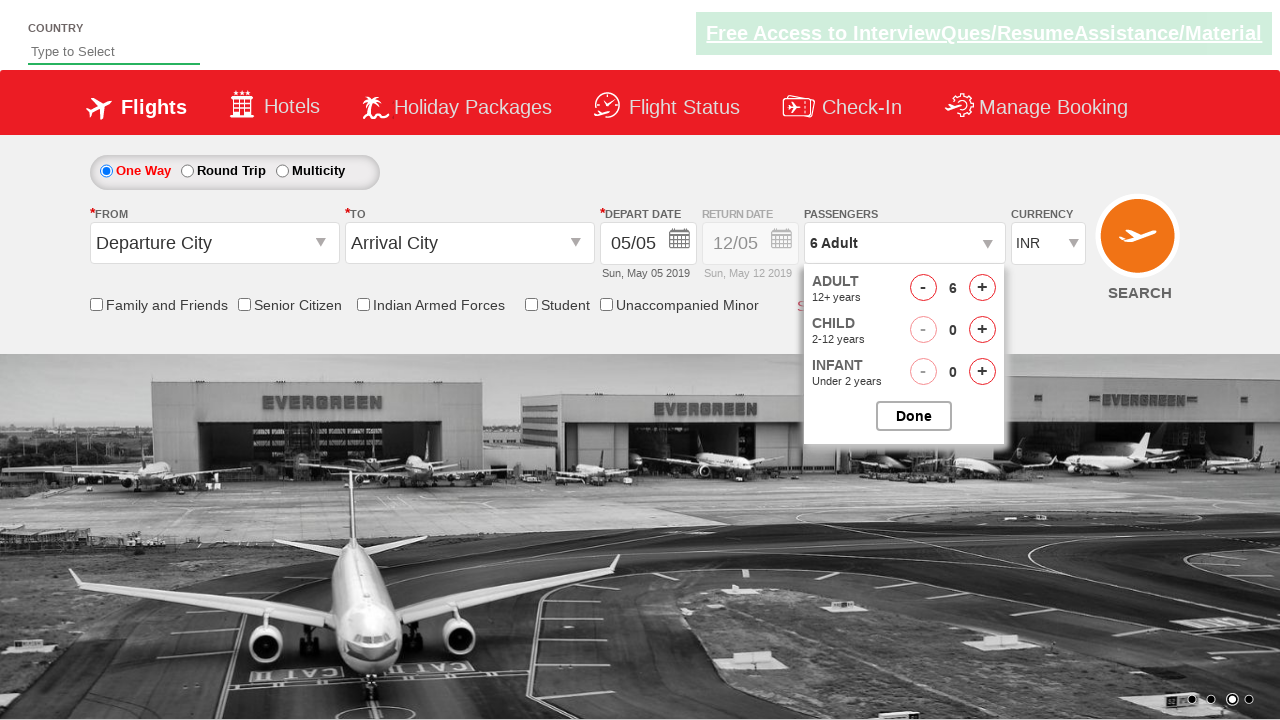

Incremented adult passenger count to reach 9 adults (current: 7) at (982, 288) on #hrefIncAdt
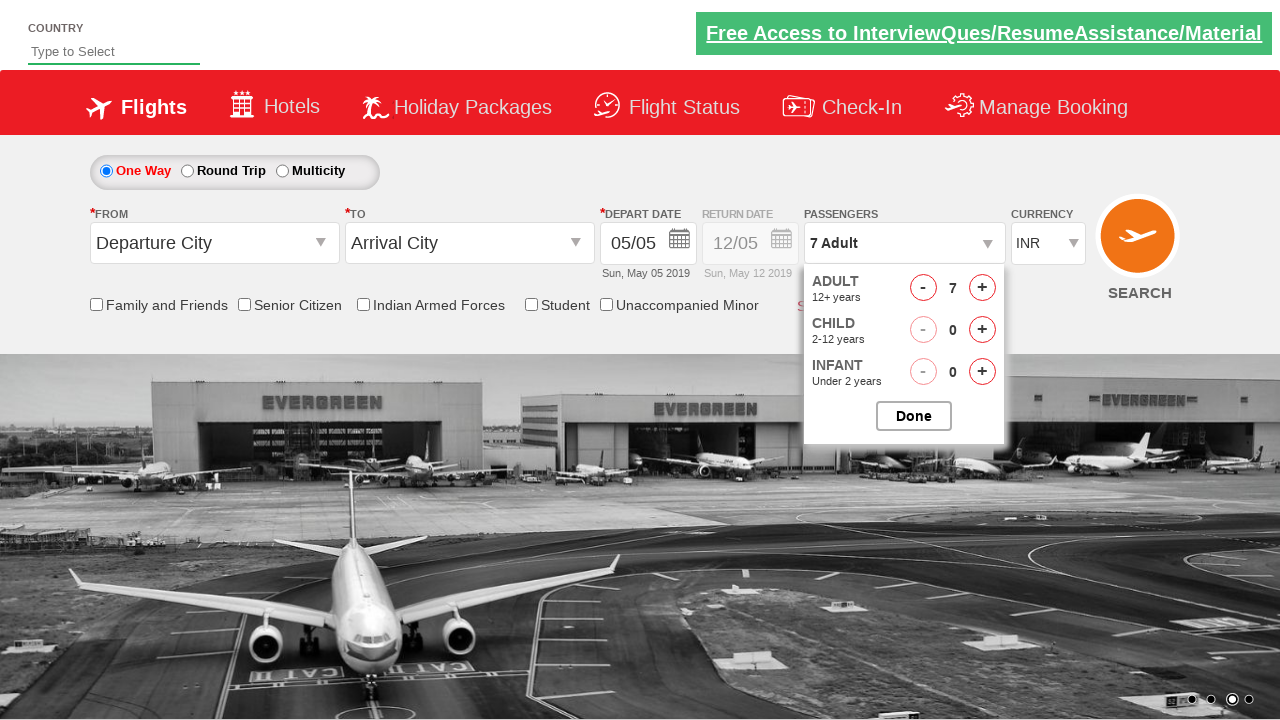

Incremented adult passenger count to reach 9 adults (current: 8) at (982, 288) on #hrefIncAdt
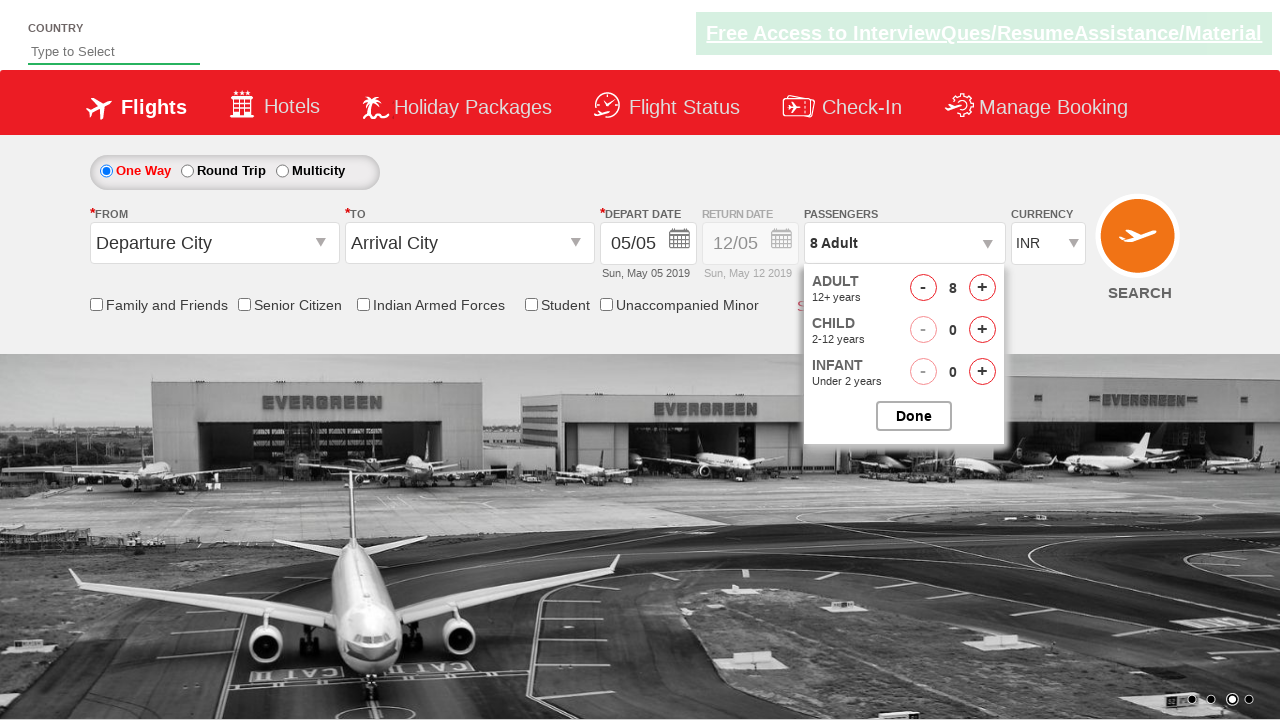

Incremented adult passenger count to reach 9 adults (current: 9) at (982, 288) on #hrefIncAdt
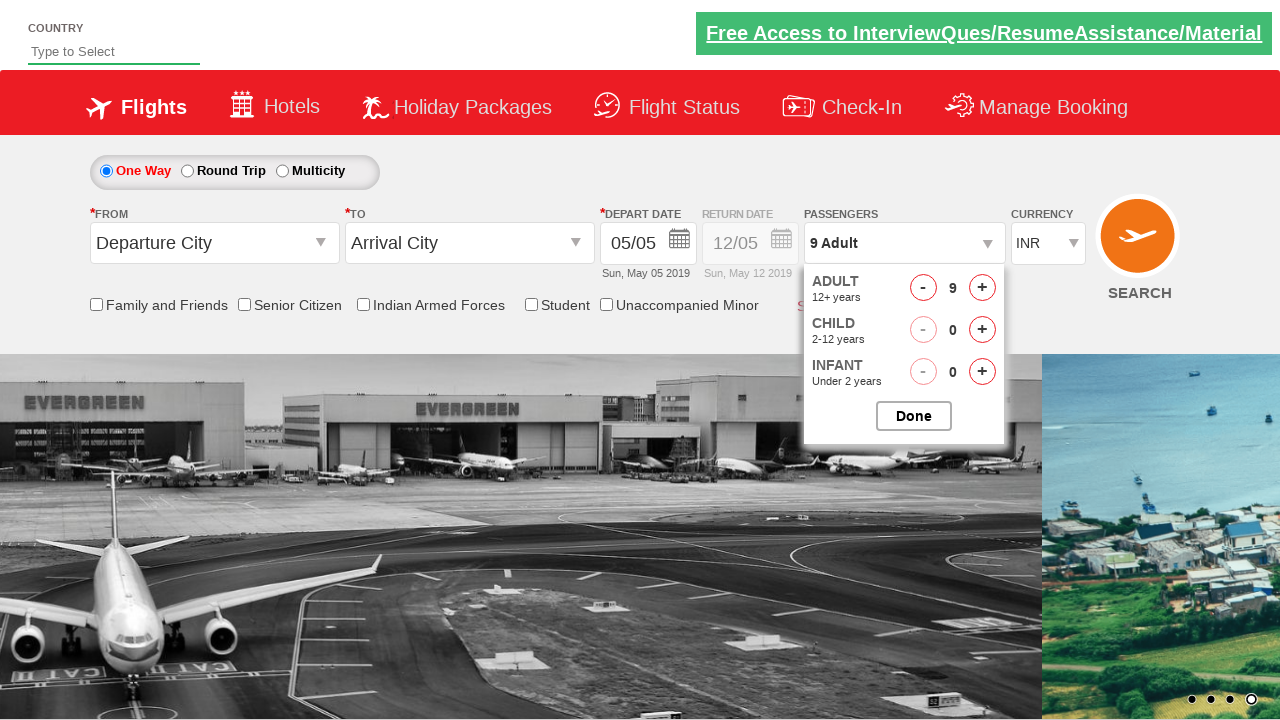

Waited 500ms before closing passenger selection panel
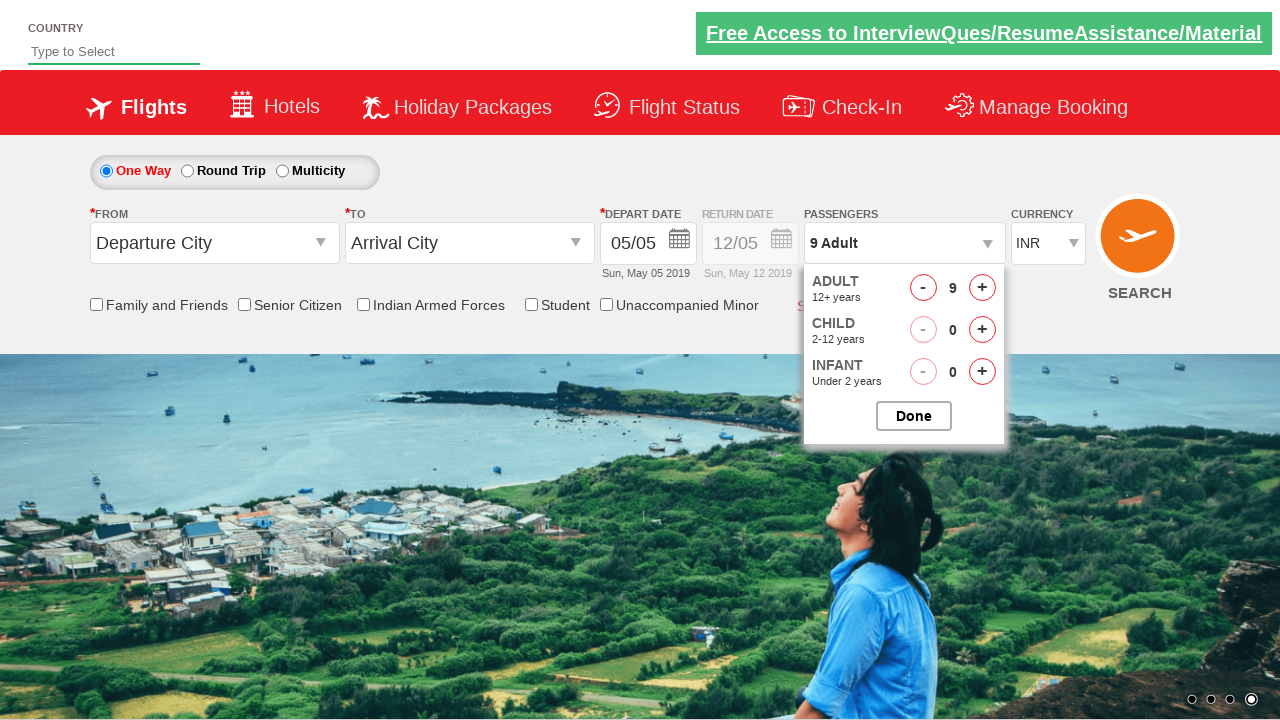

Closed passenger selection panel with 9 adults selected at (914, 416) on #btnclosepaxoption
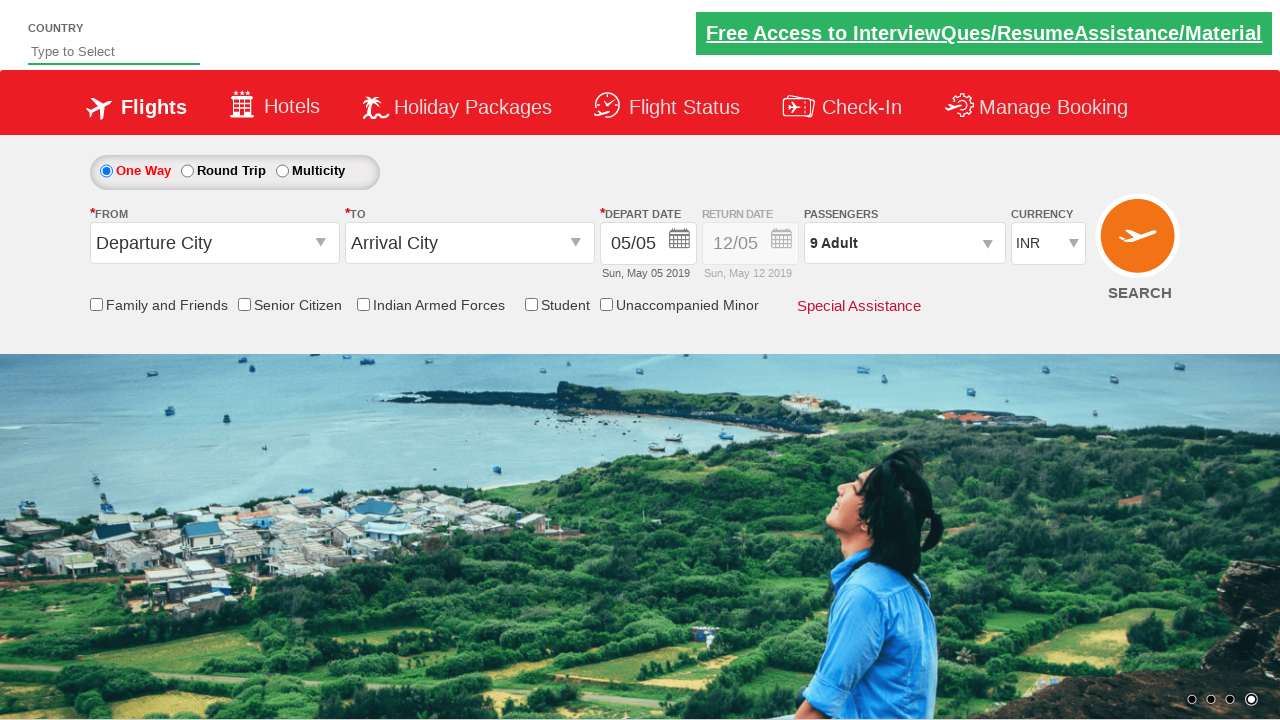

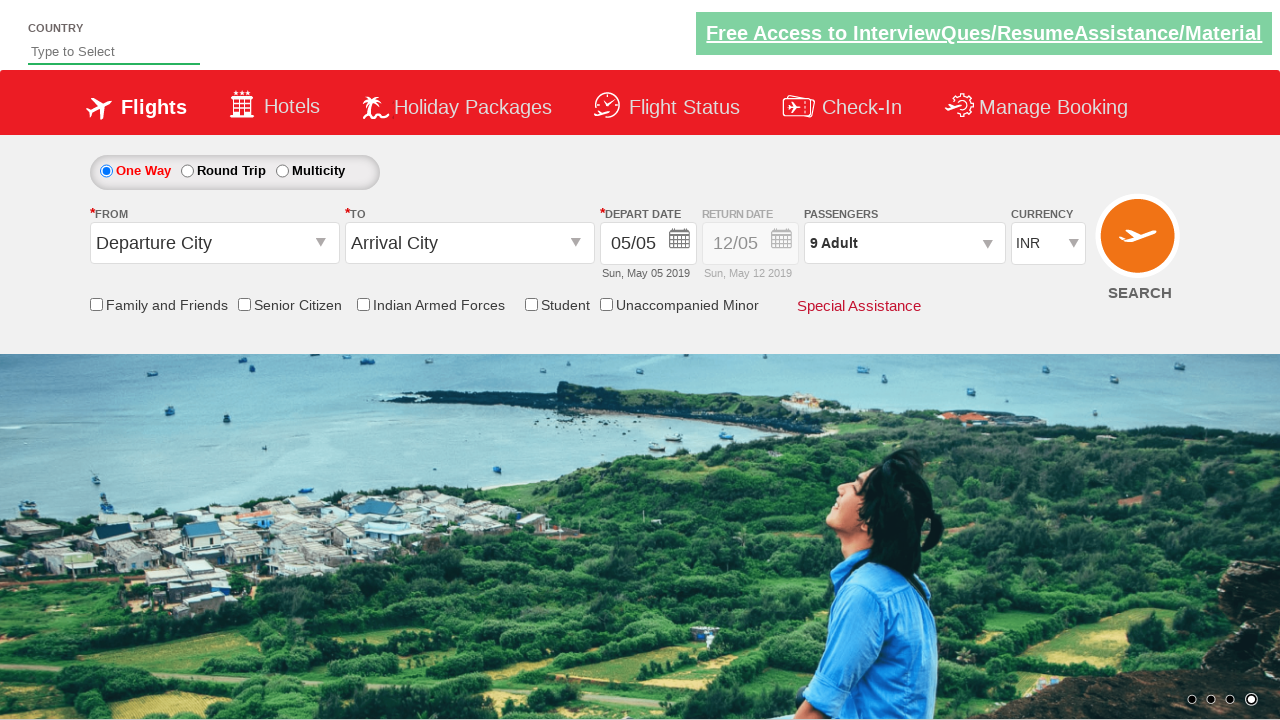